Tests a page with lazy-loaded images by waiting for loading completion text and verifying image element is present

Starting URL: https://bonigarcia.dev/selenium-webdriver-java/loading-images.html

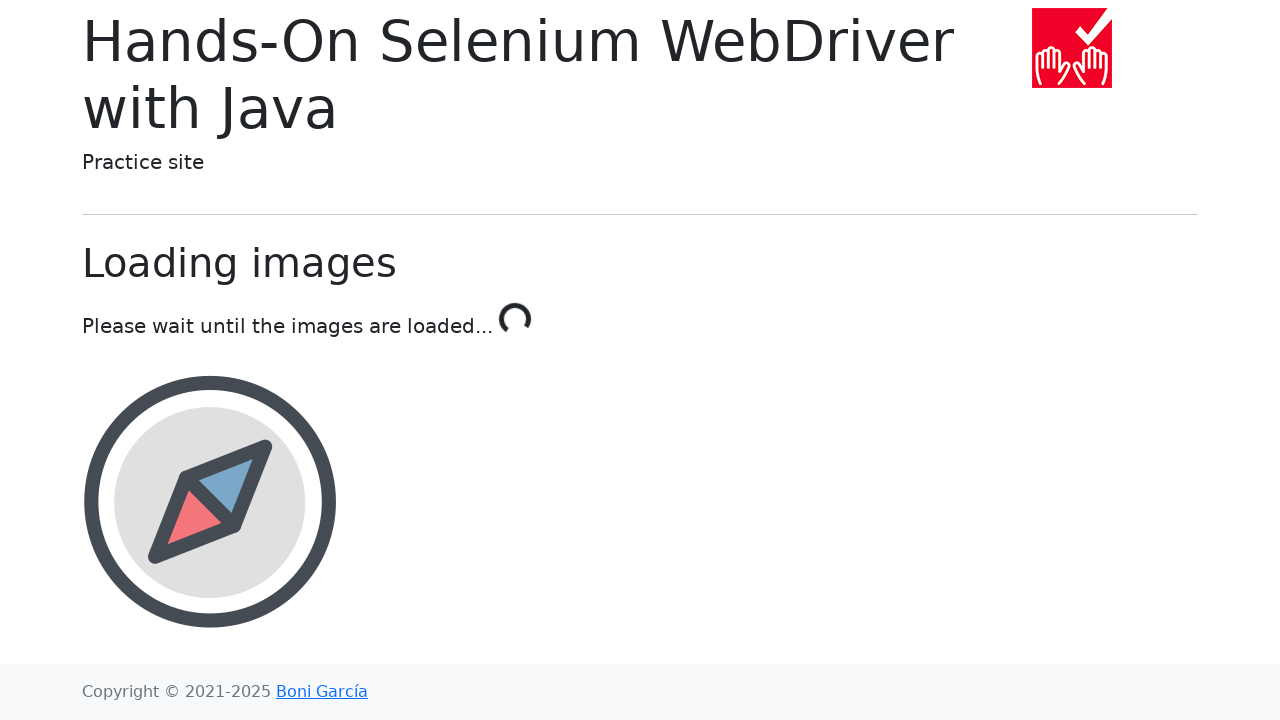

Waited for loading completion - 'Done!' text appeared
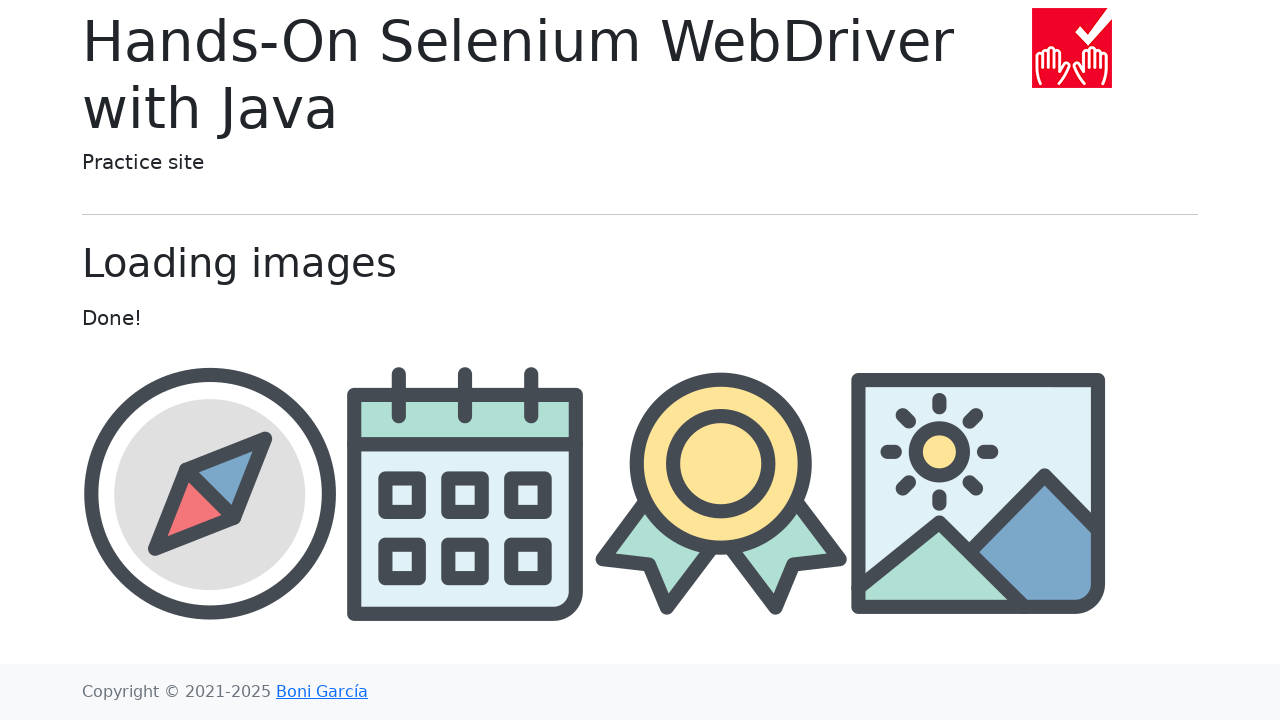

Located award image element
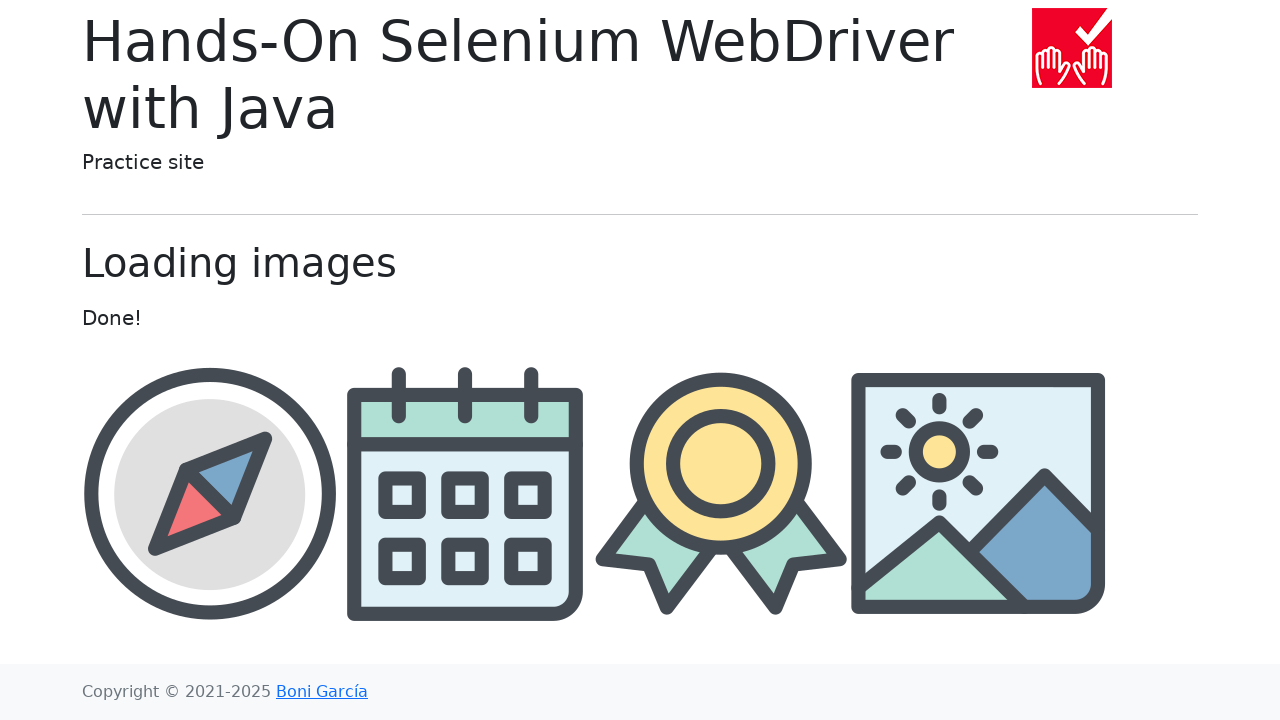

Award image element became visible
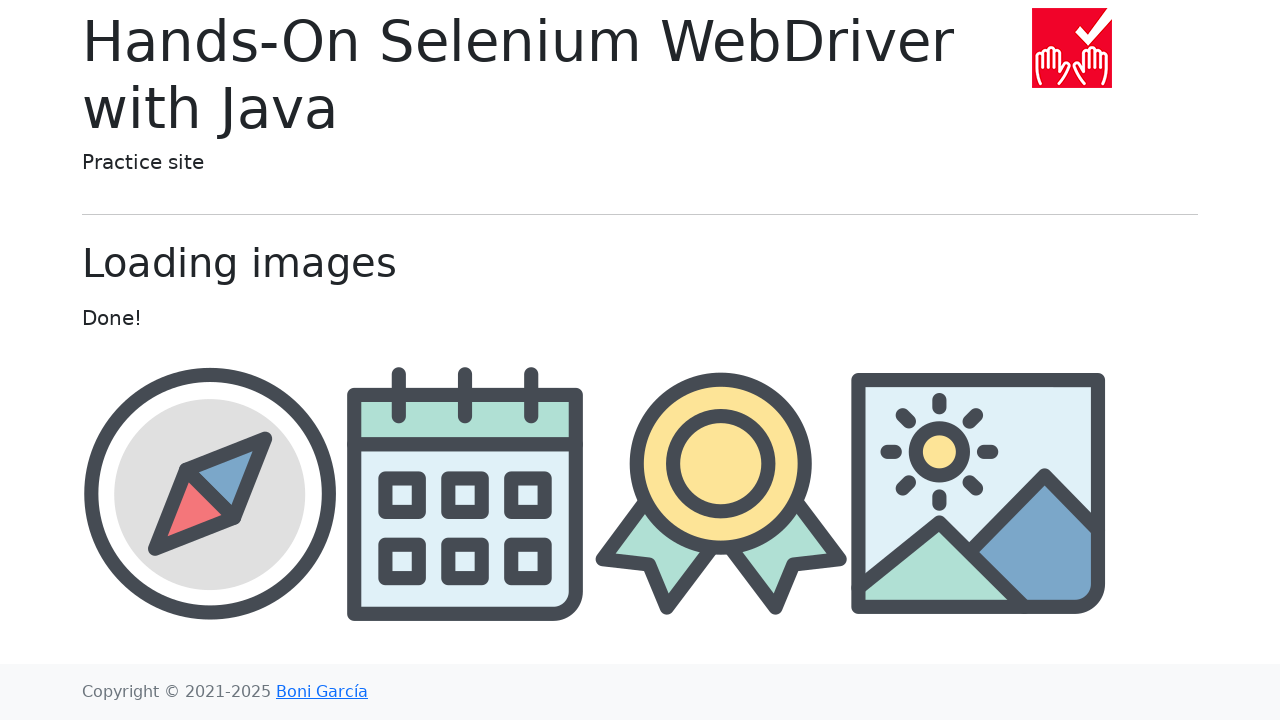

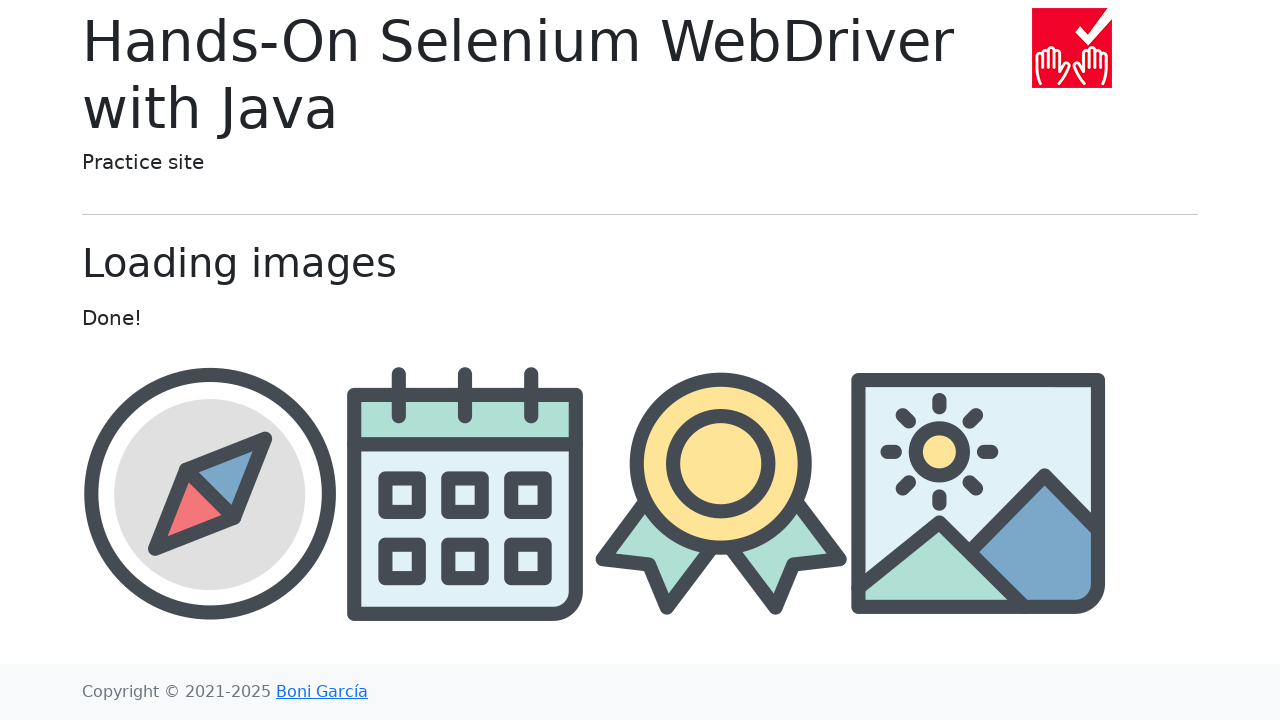